Tests calendar/date picker functionality on a practice form by opening the date picker, navigating to a previous month using the previous button, and selecting a specific date.

Starting URL: https://demoqa.com/automation-practice-form

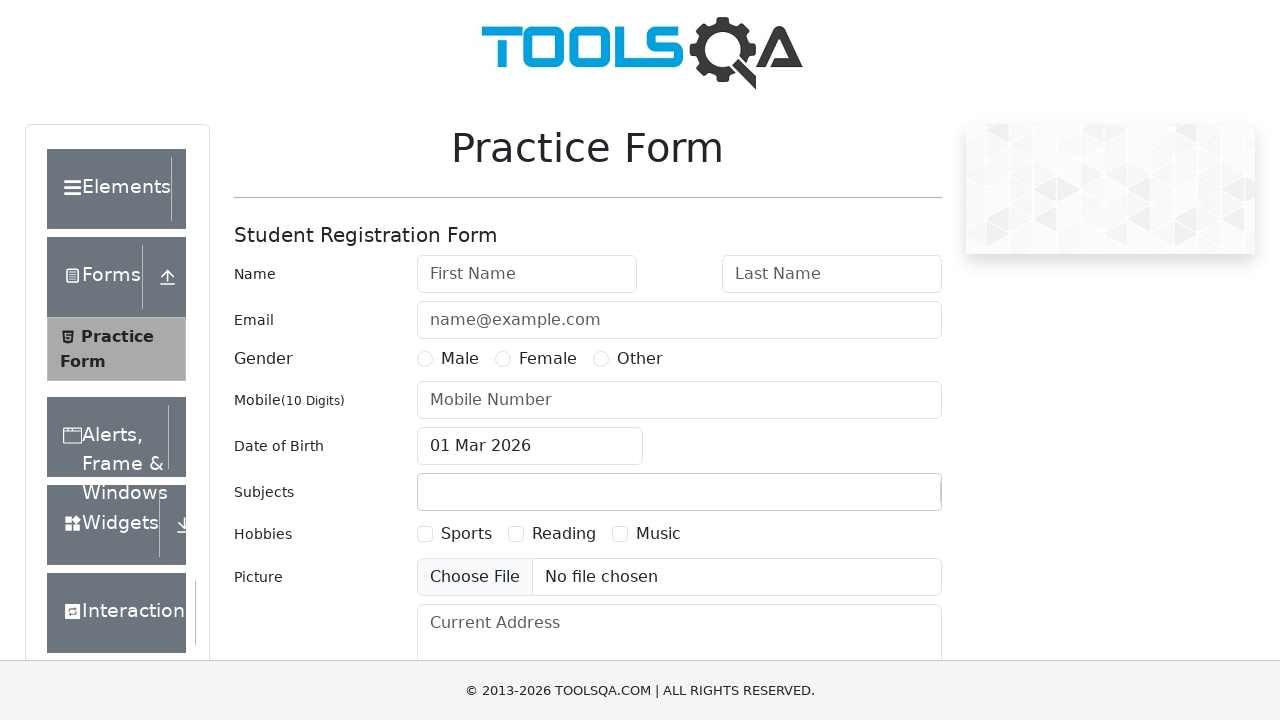

Scrolled down 375px to make date picker visible
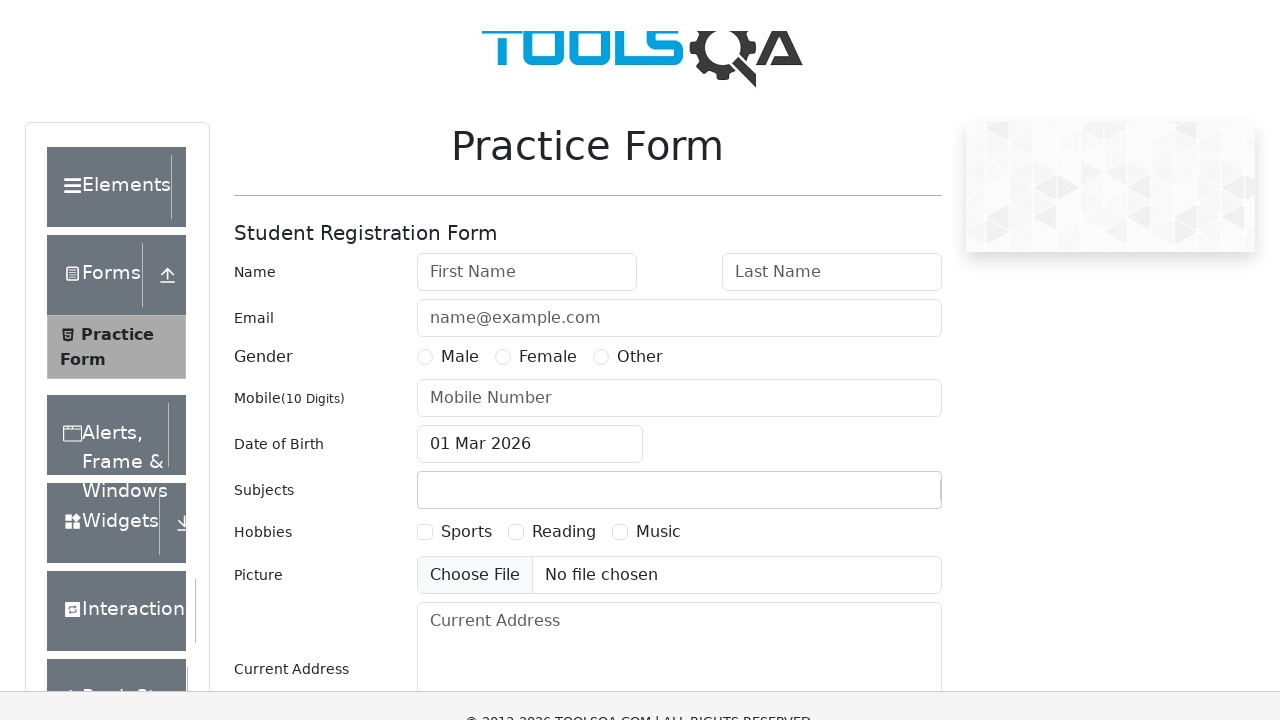

Clicked on date of birth input field to open calendar at (530, 118) on #dateOfBirthInput
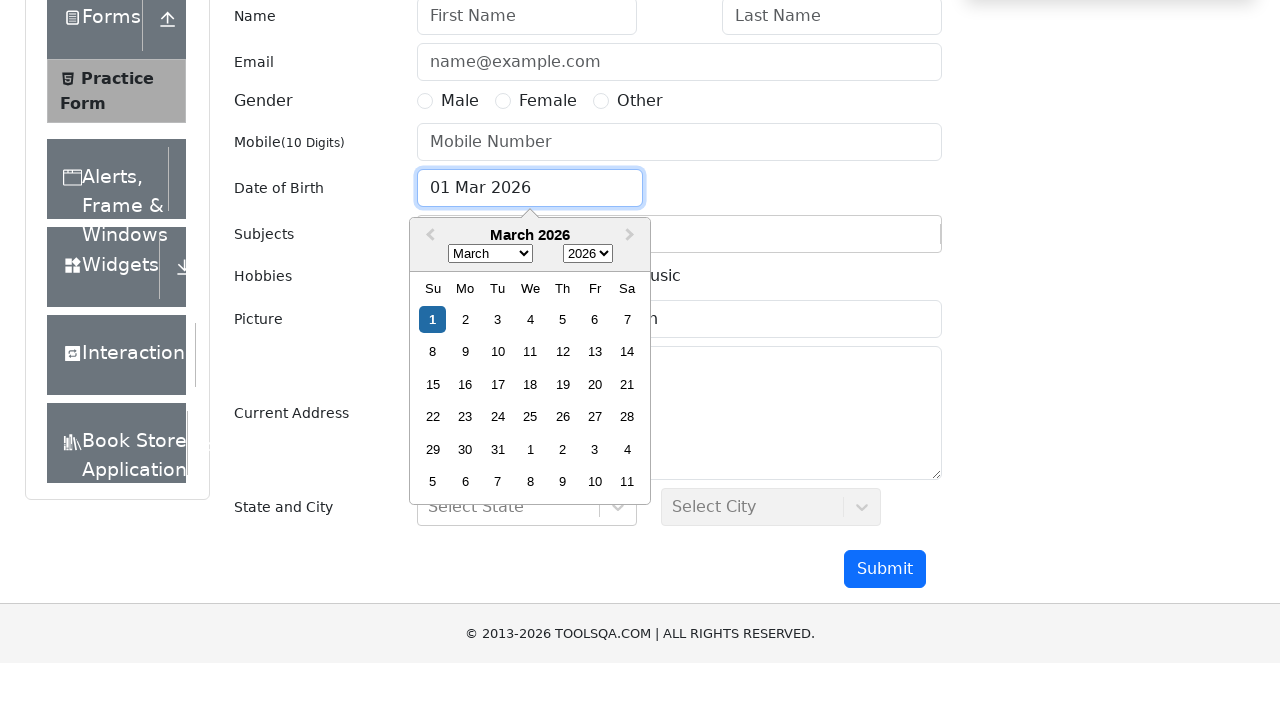

Calendar date picker appeared
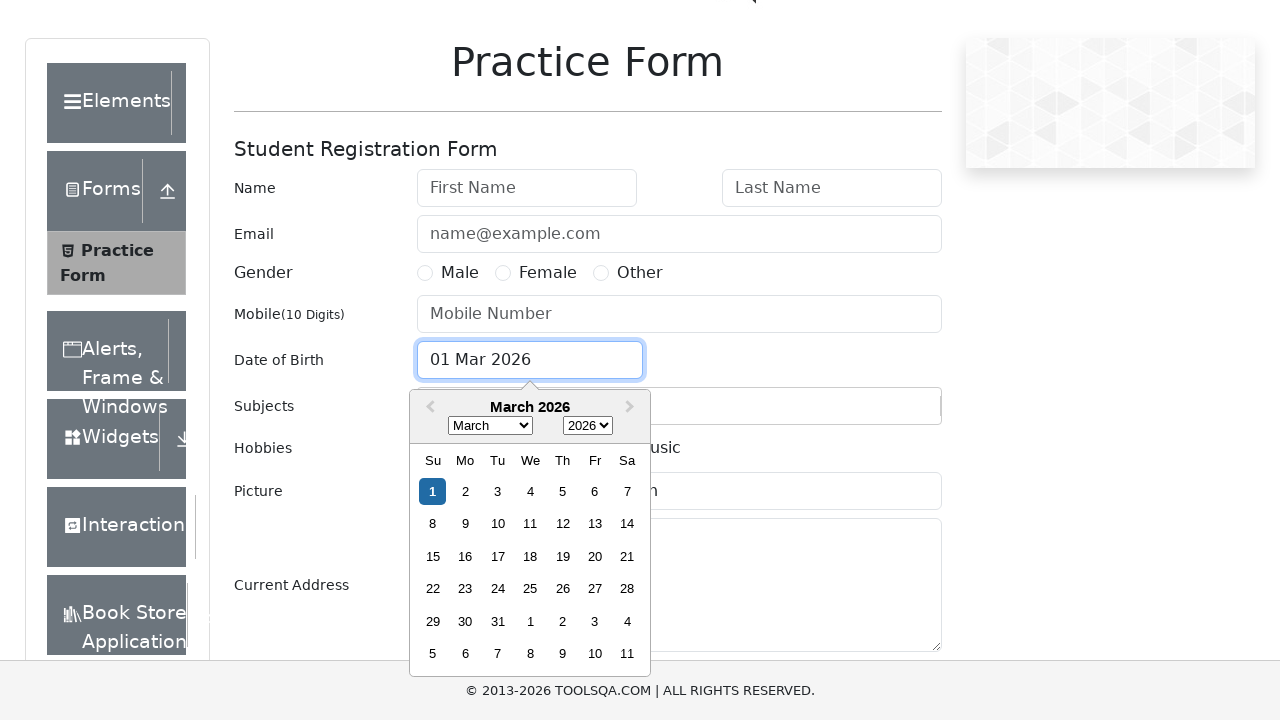

Clicked previous month button (iteration 1 of 4) at (428, 408) on button.react-datepicker__navigation--previous
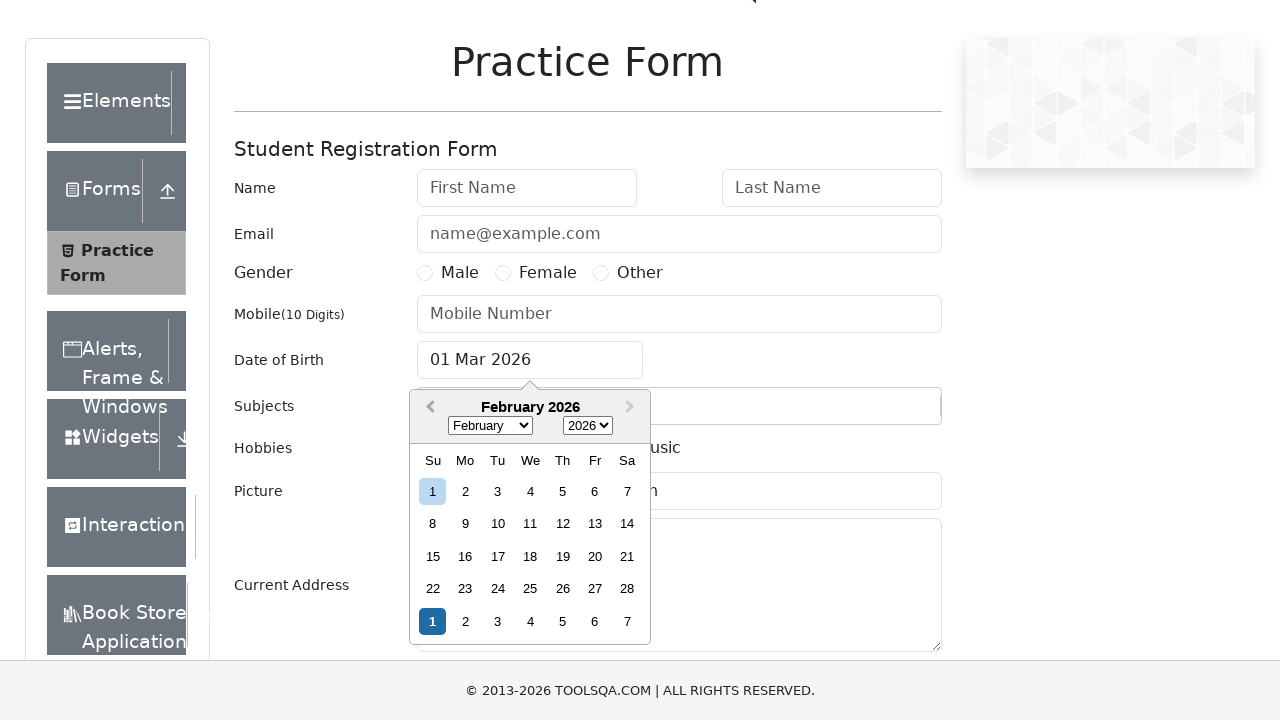

Waited 300ms for calendar animation to complete
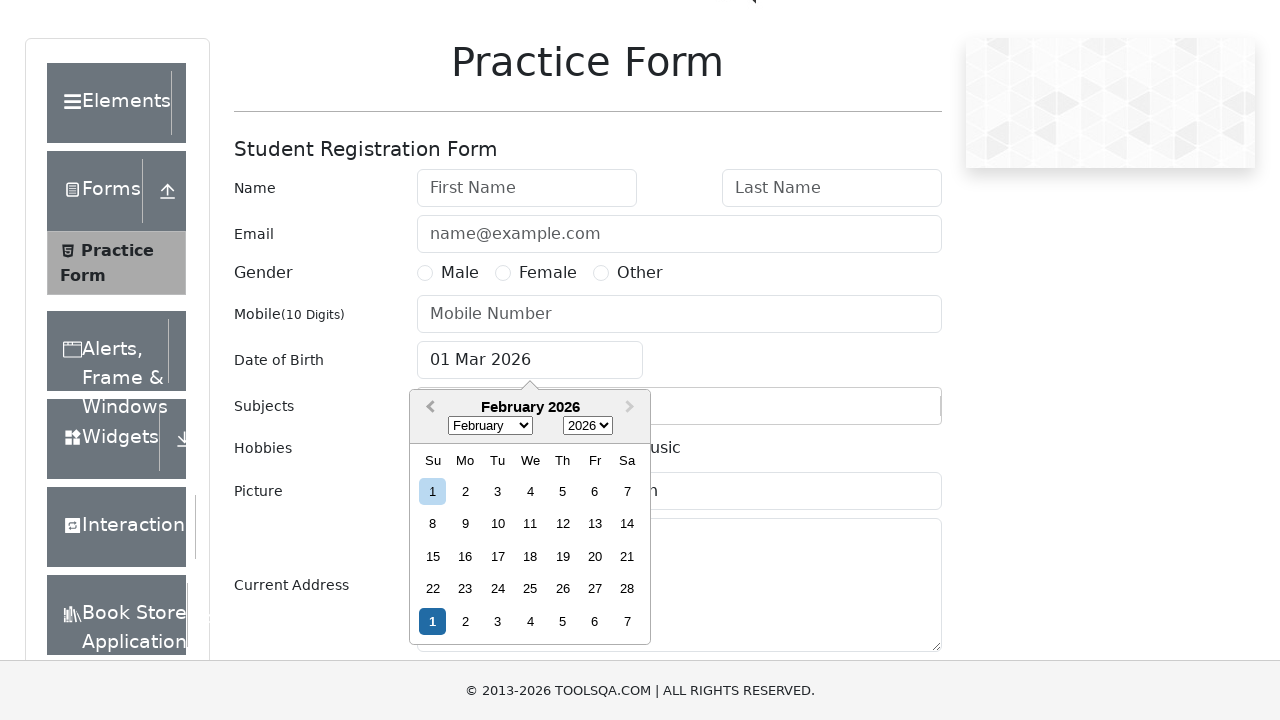

Clicked previous month button (iteration 2 of 4) at (428, 408) on button.react-datepicker__navigation--previous
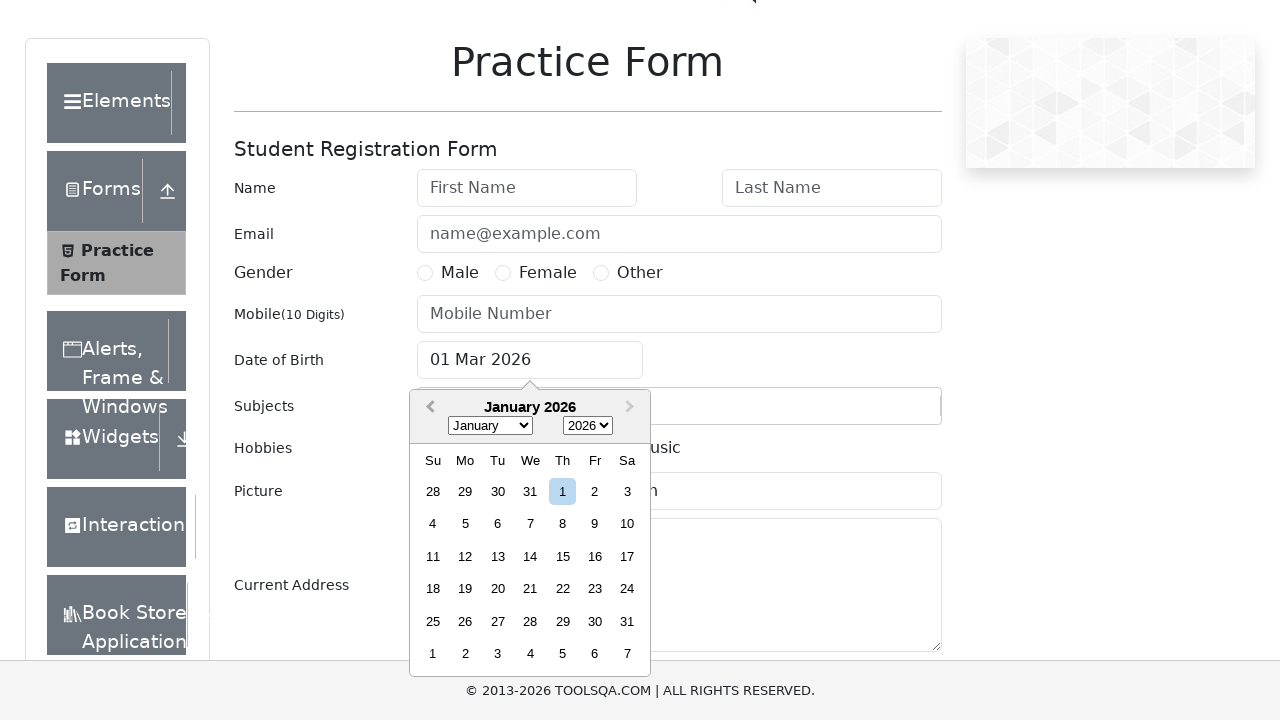

Waited 300ms for calendar animation to complete
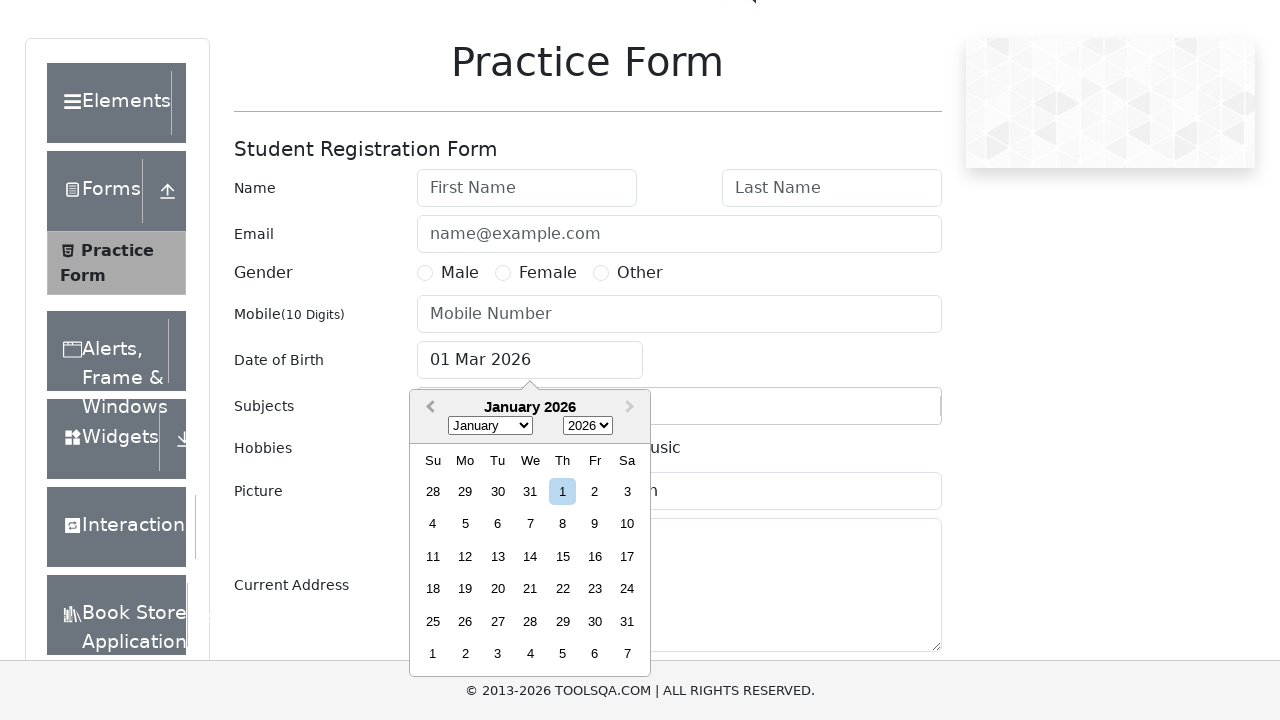

Clicked previous month button (iteration 3 of 4) at (428, 408) on button.react-datepicker__navigation--previous
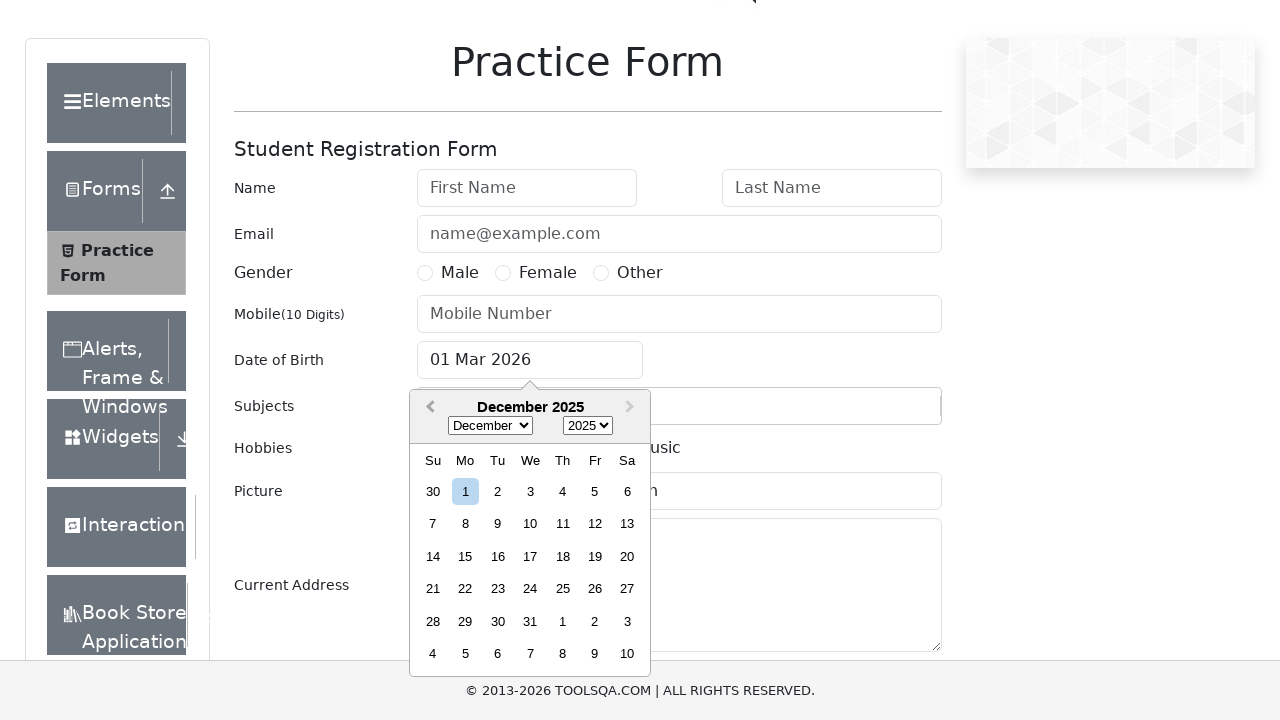

Waited 300ms for calendar animation to complete
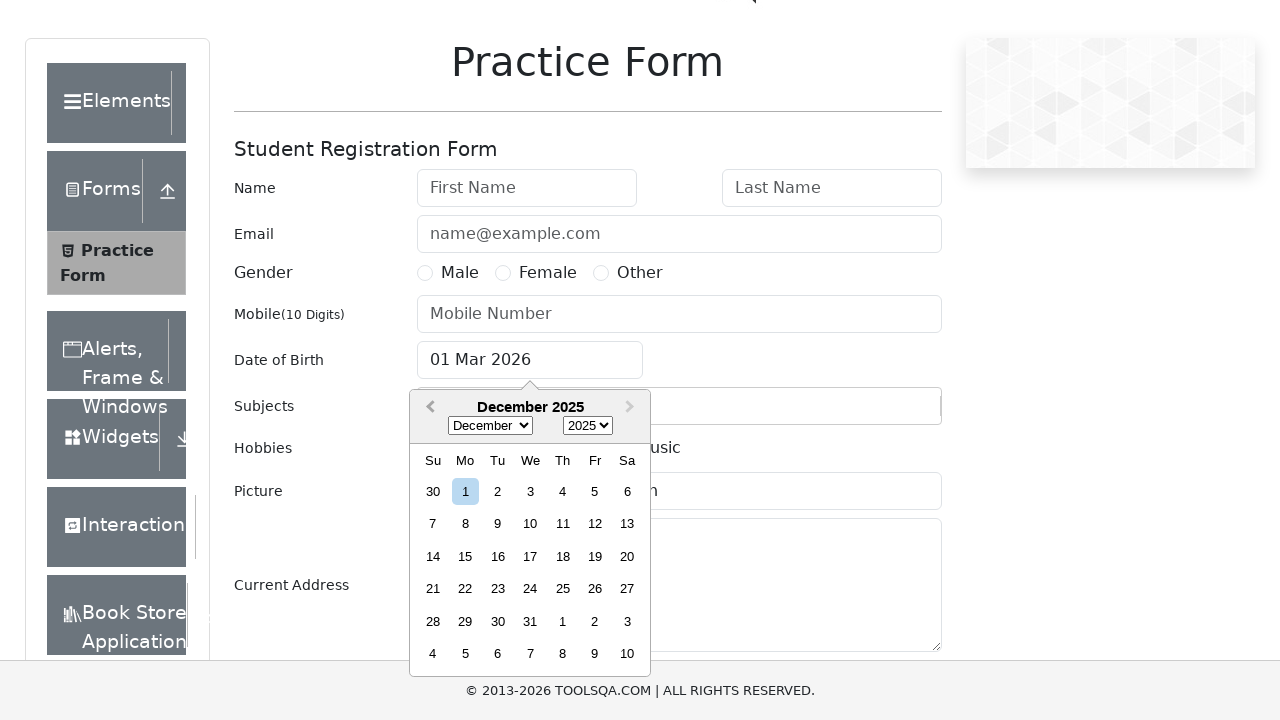

Clicked previous month button (iteration 4 of 4) at (428, 408) on button.react-datepicker__navigation--previous
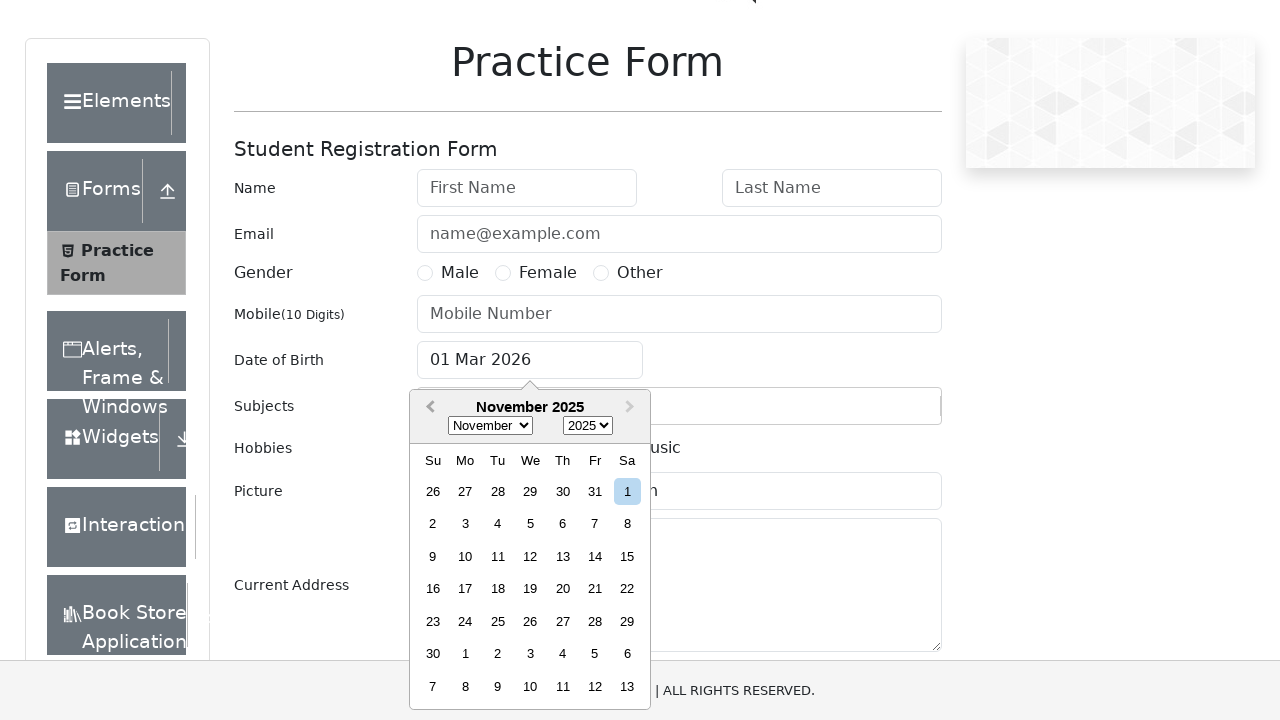

Waited 300ms for calendar animation to complete
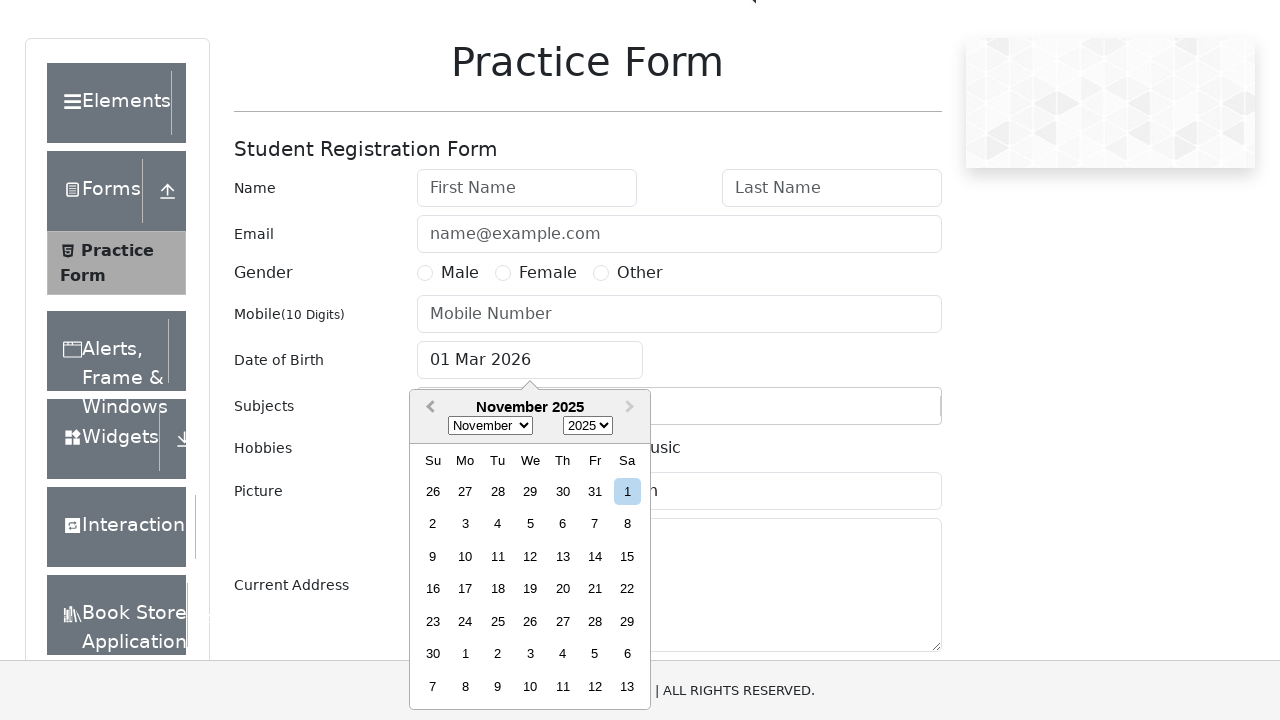

Selected day 1 from the calendar at (627, 491) on .react-datepicker__day--001:not(.react-datepicker__day--outside-month)
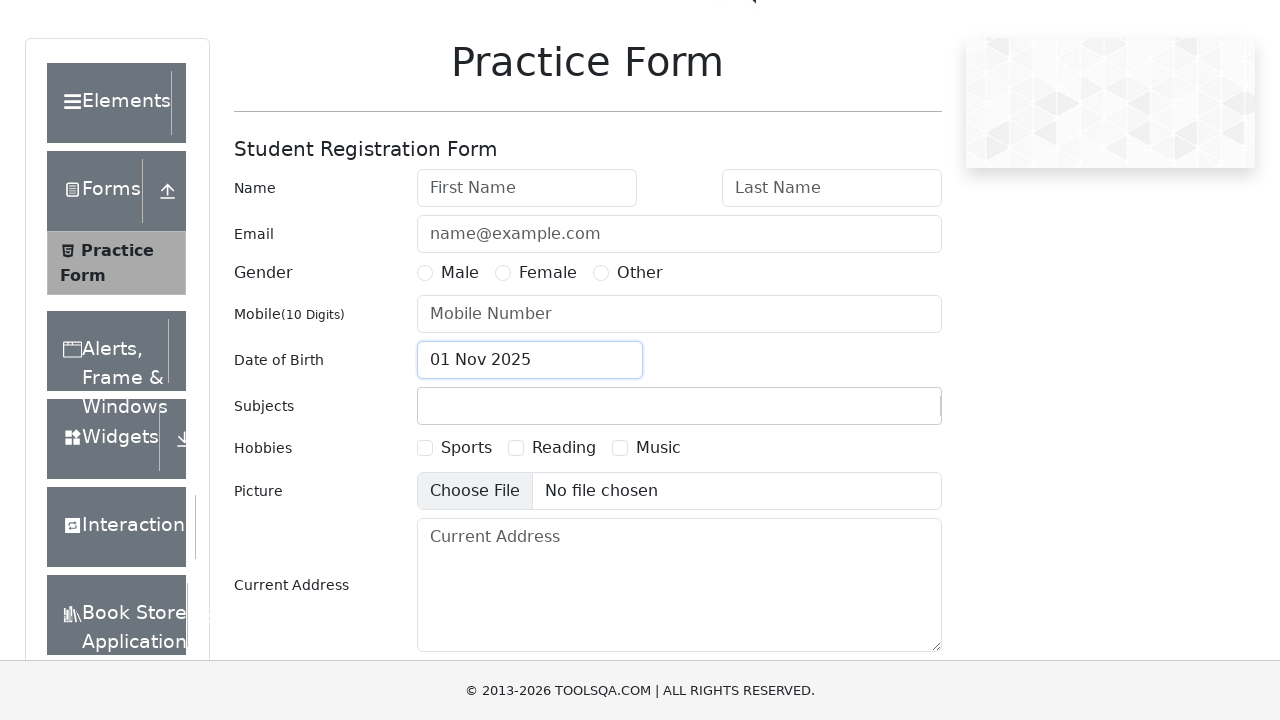

Verified date of birth input field is present with updated date
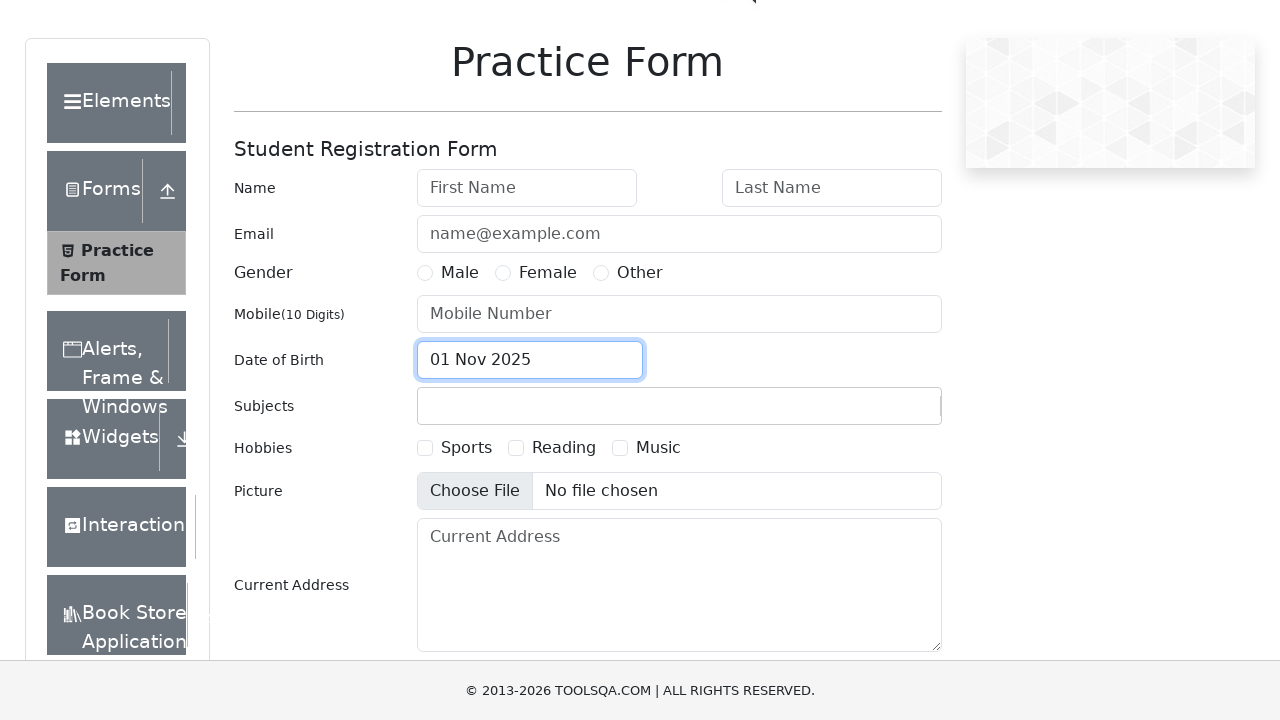

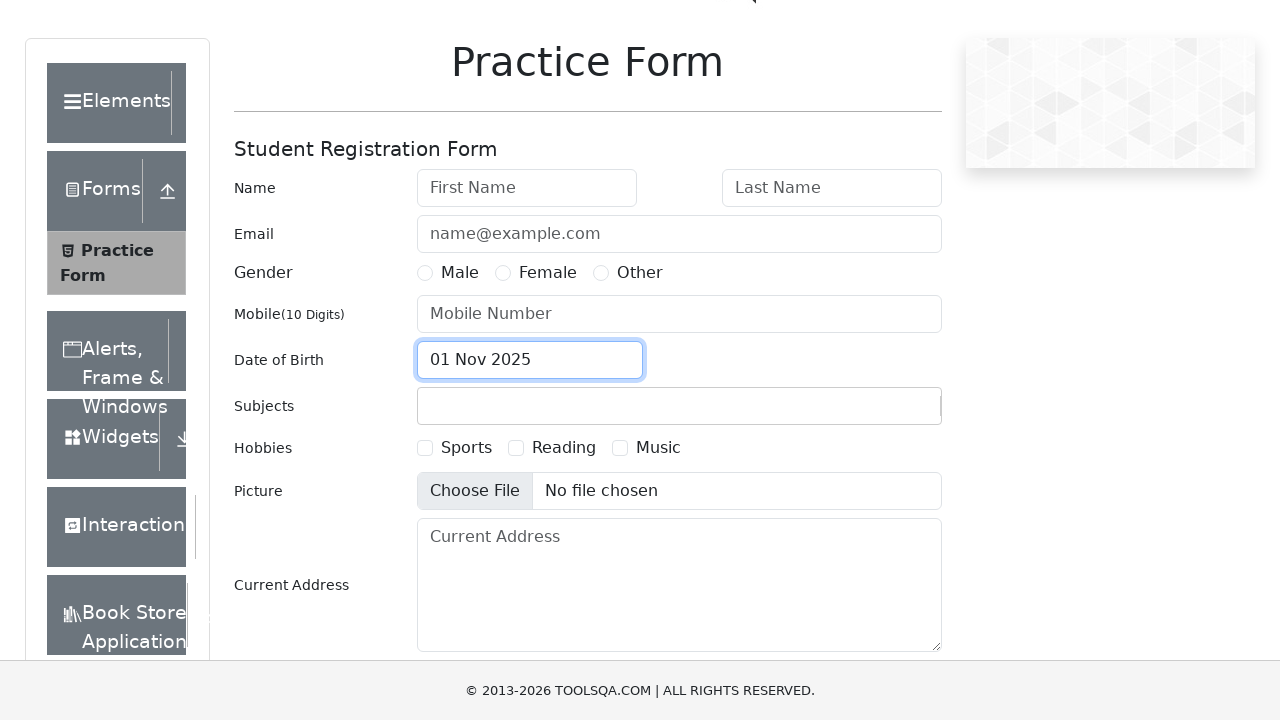